Tests adding a new todo item to the todo list by filling in the input field, pressing Enter, and verifying the item appears

Starting URL: https://demo.playwright.dev/todomvc

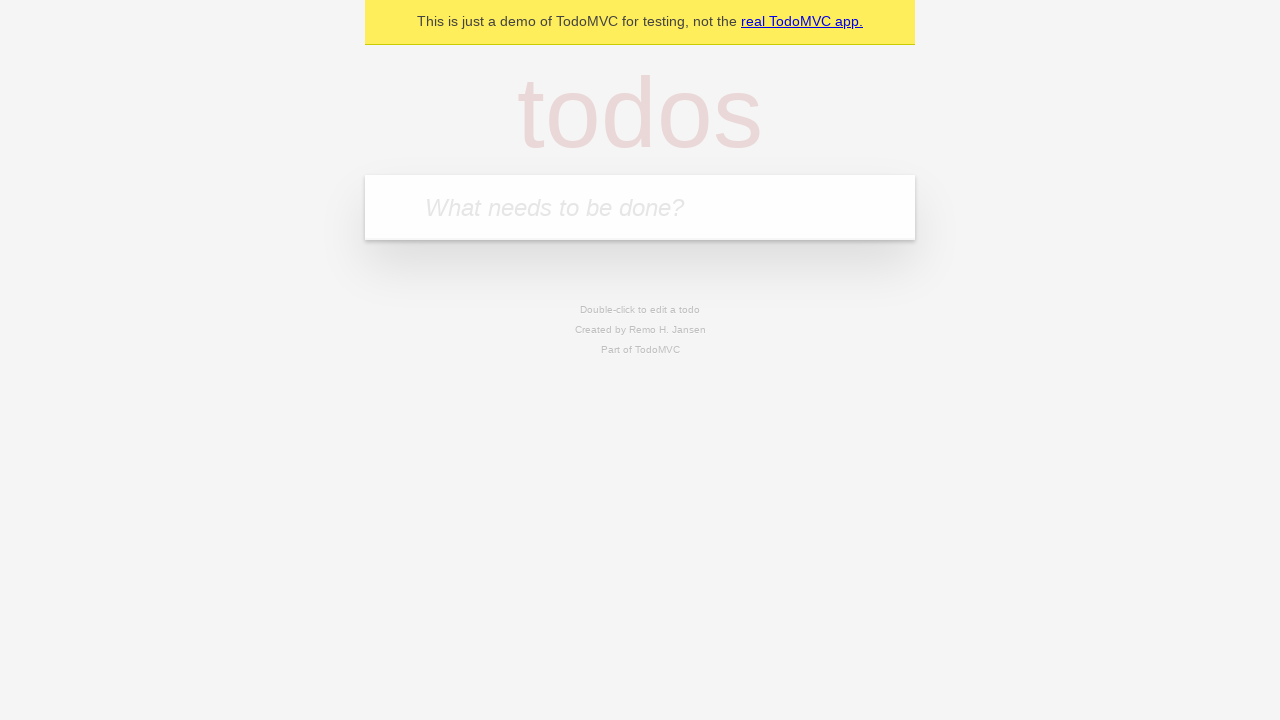

Located new todo input field with placeholder 'What needs to be done?'
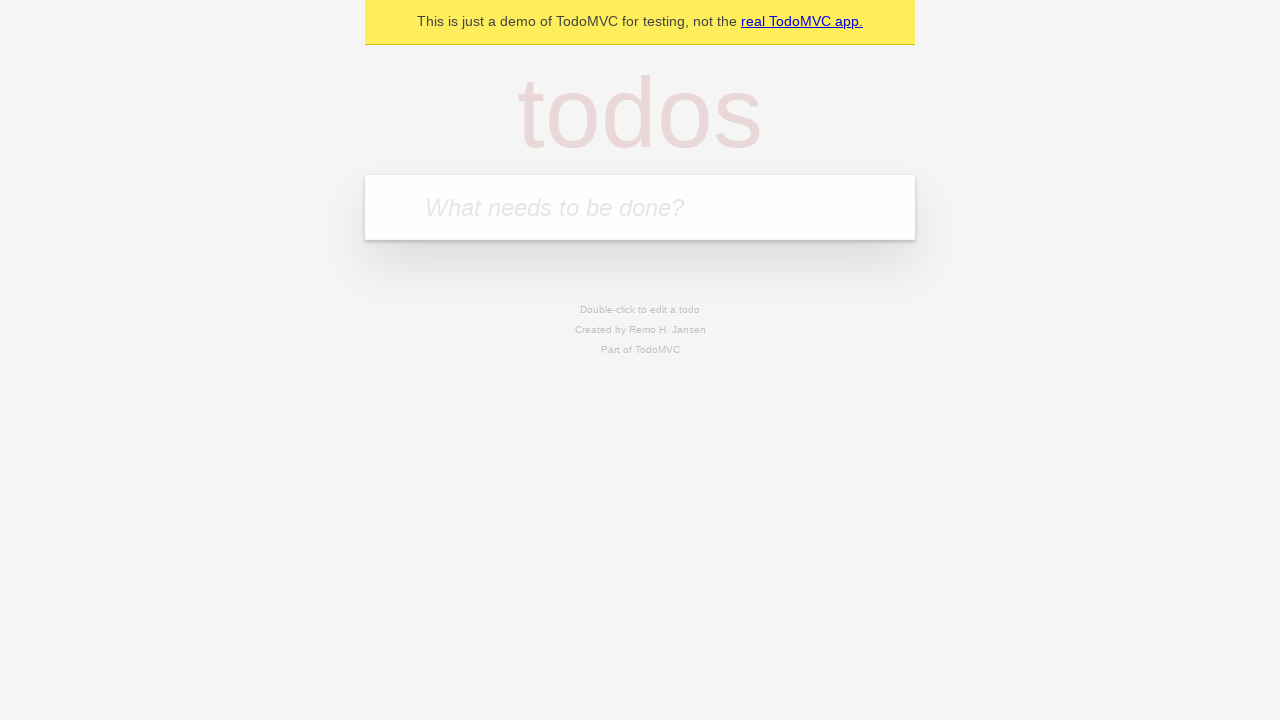

Filled todo input field with 'laundry' on internal:attr=[placeholder="What needs to be done?"i]
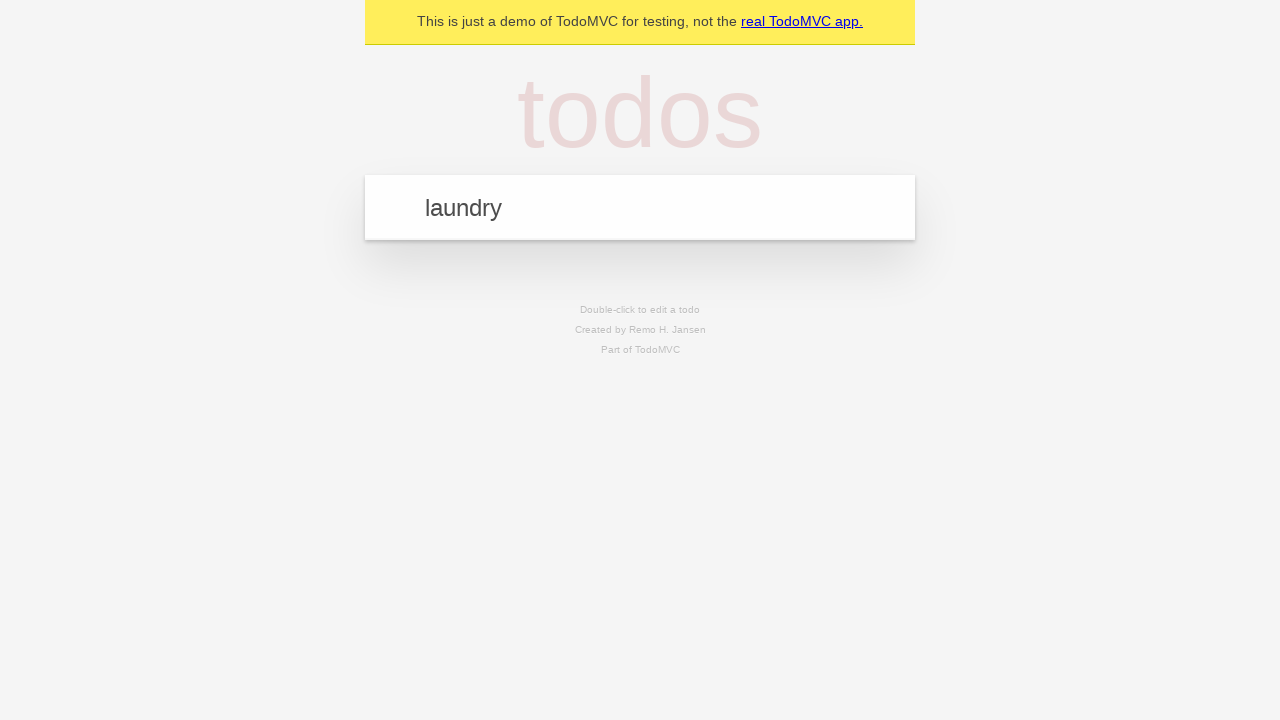

Pressed Enter to add todo item on internal:attr=[placeholder="What needs to be done?"i]
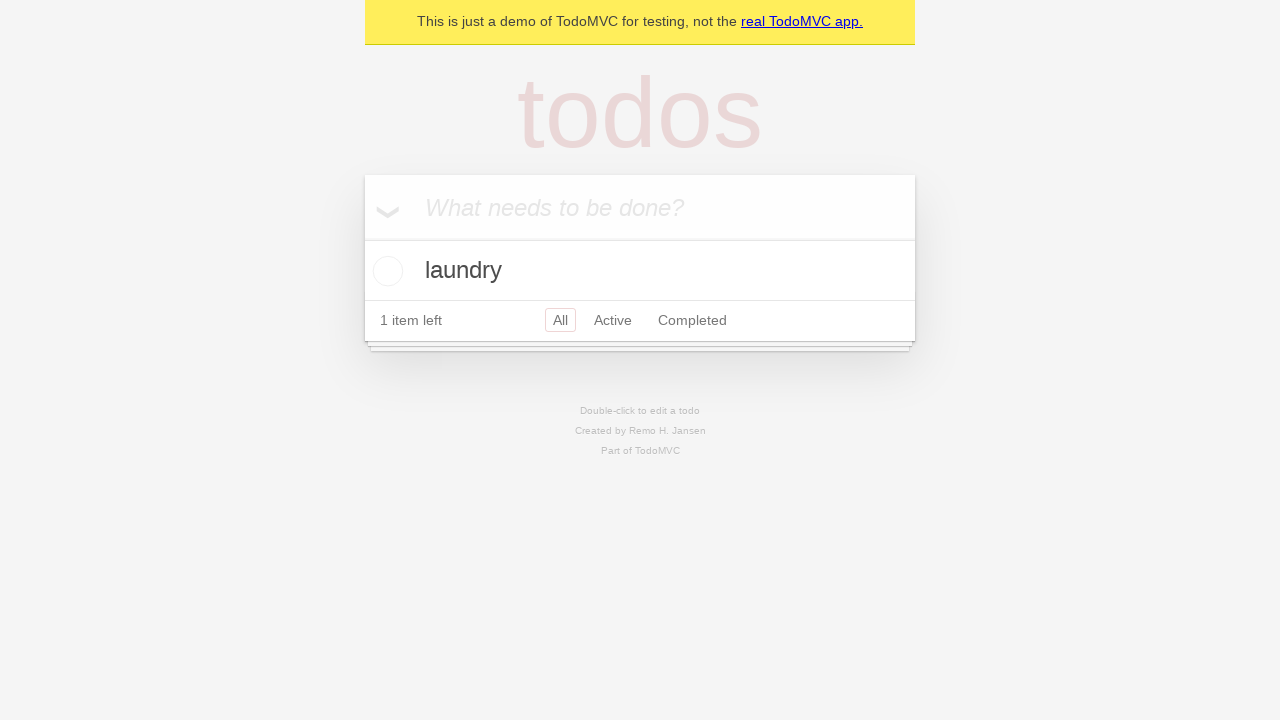

Verified todo item 'laundry' appears in the todo list
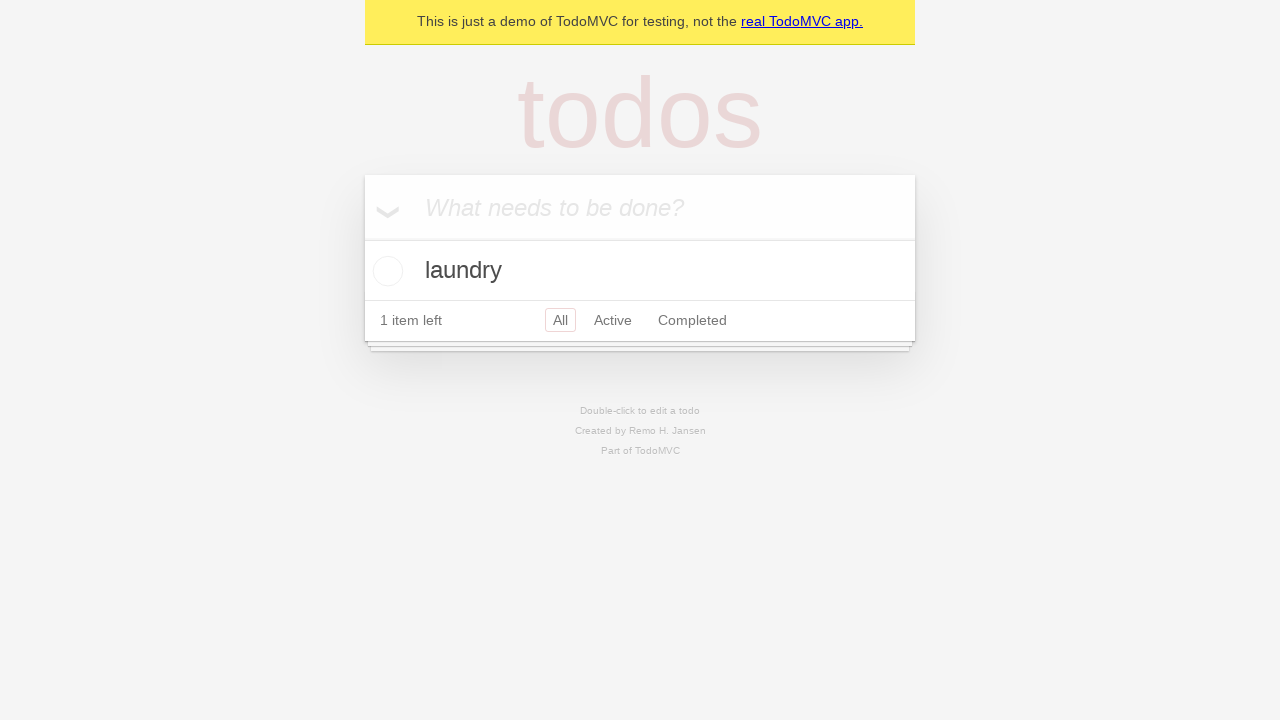

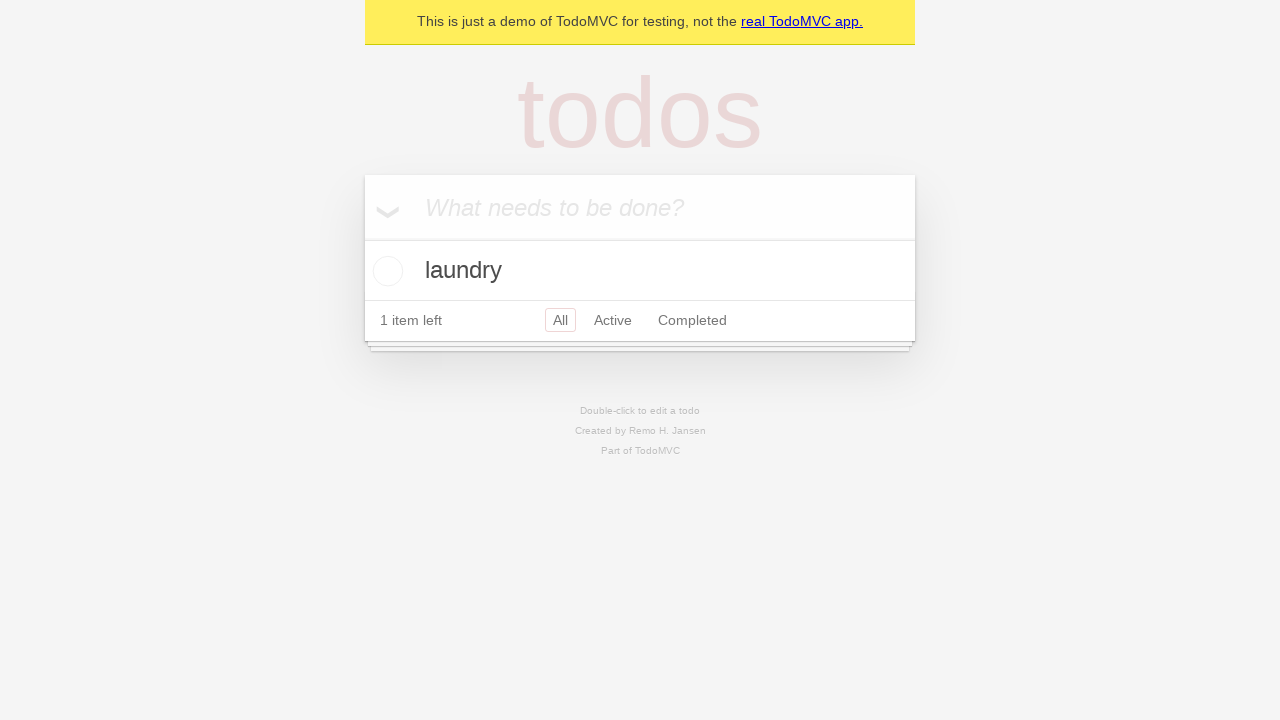